Tests password validation by entering username but no password, verifying password required error

Starting URL: https://www.saucedemo.com/

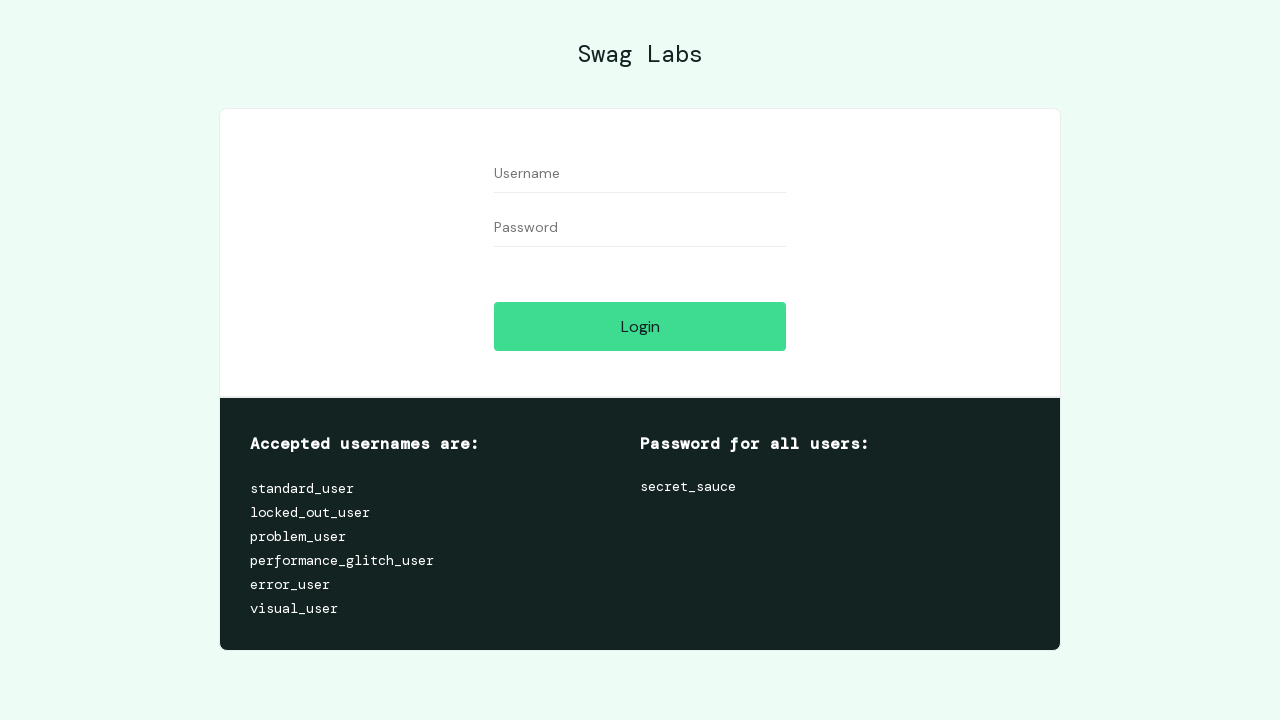

Filled username field with 'test123' on #user-name
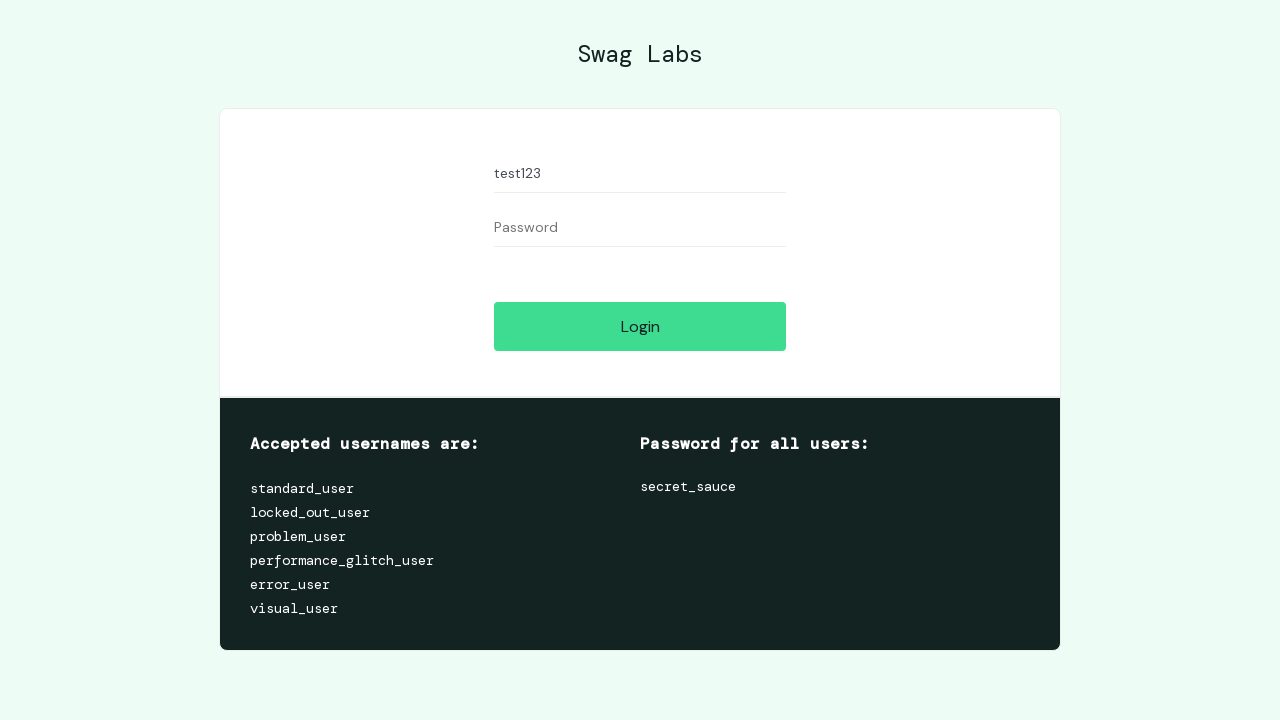

Clicked login button without entering password at (640, 326) on #login-button
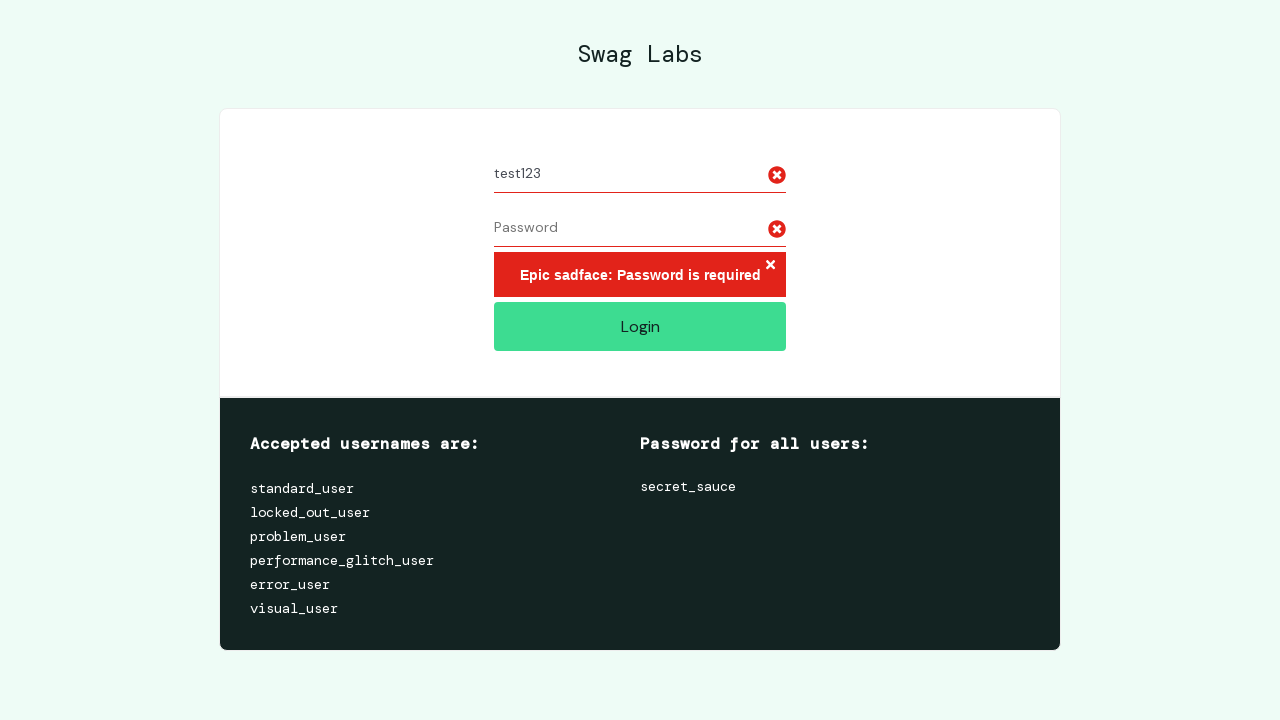

Password required error message appeared
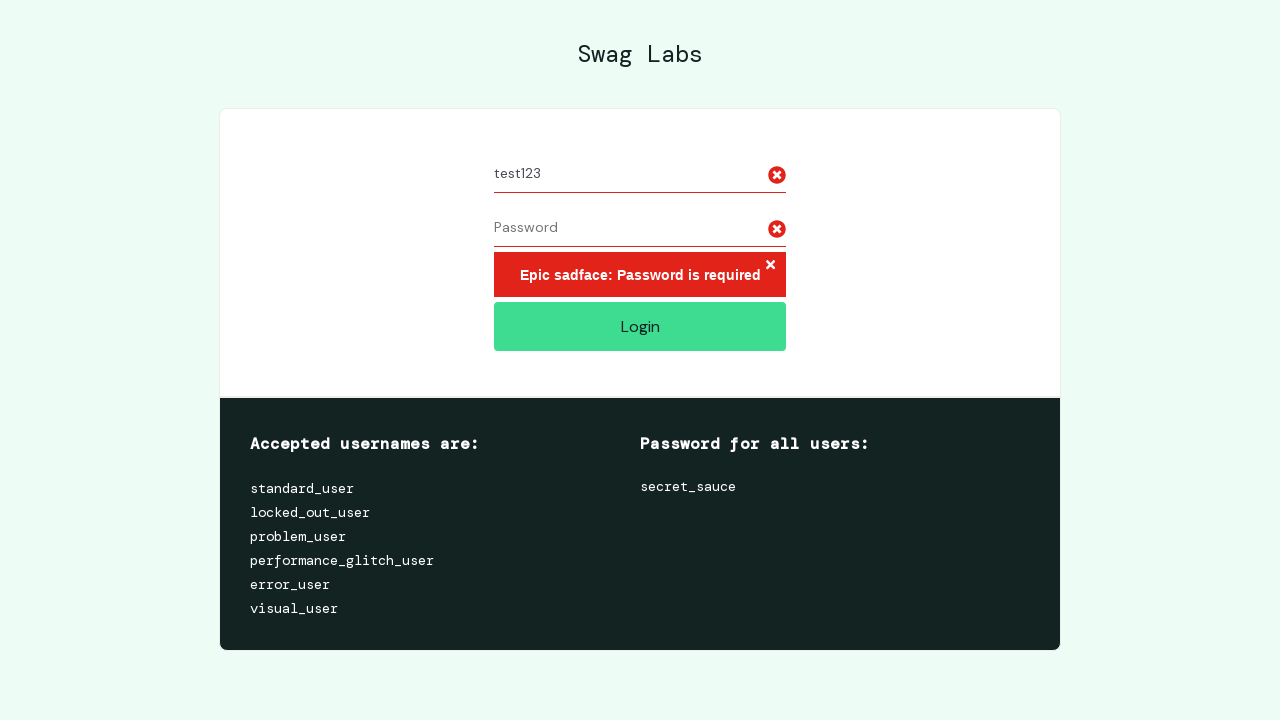

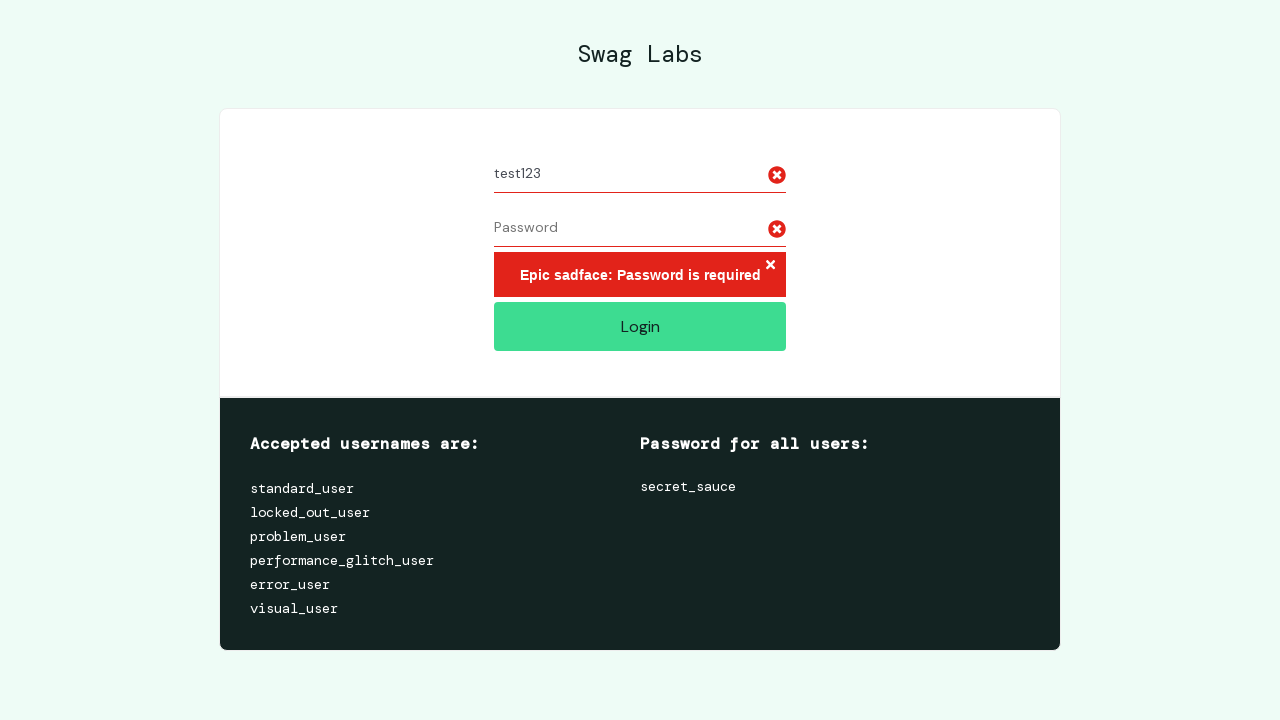